Tests timeout handling by clicking an AJAX button and then clicking the success element after it loads

Starting URL: http://uitestingplayground.com/ajax

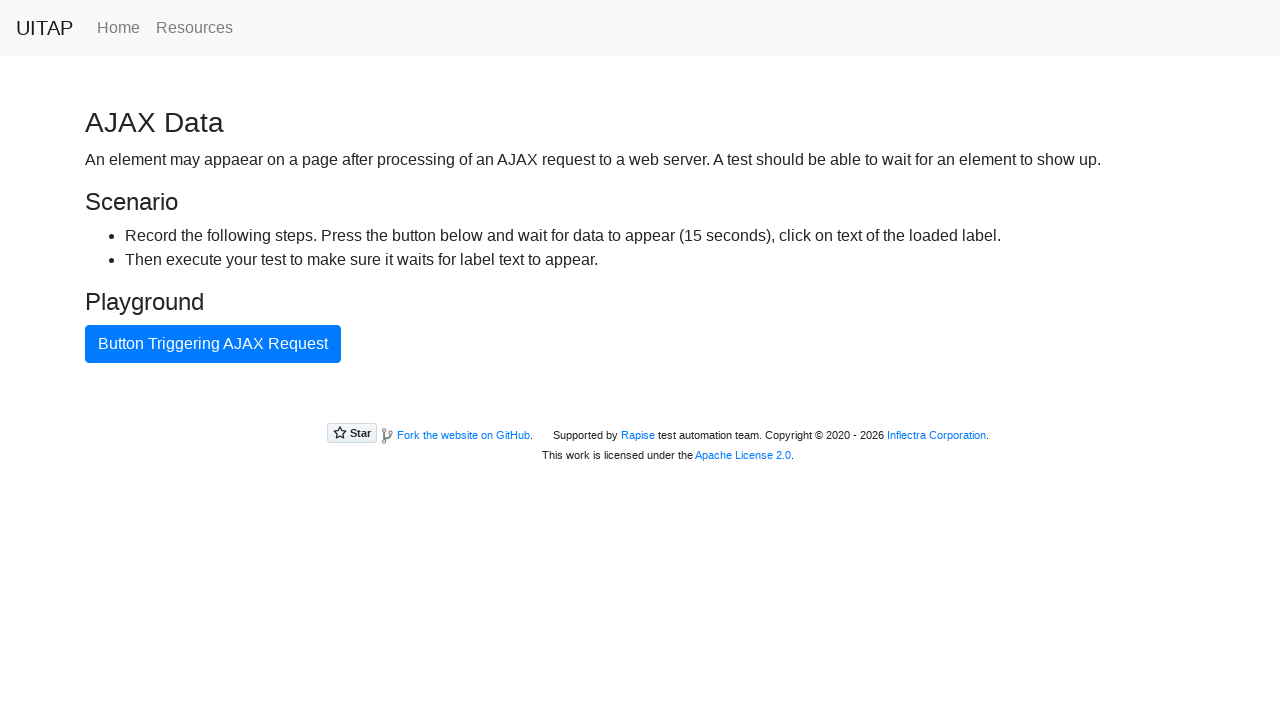

Clicked AJAX button to trigger request at (213, 344) on internal:text="Button Triggering AJAX Request"i
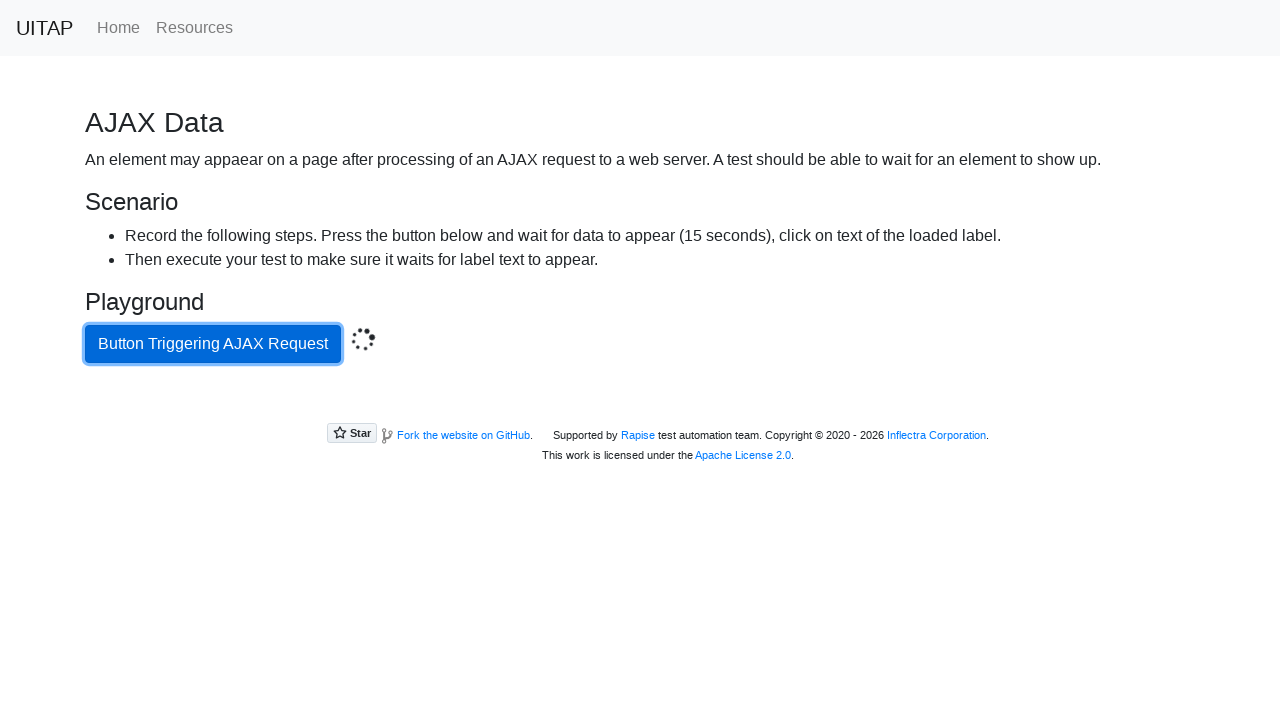

Located success element
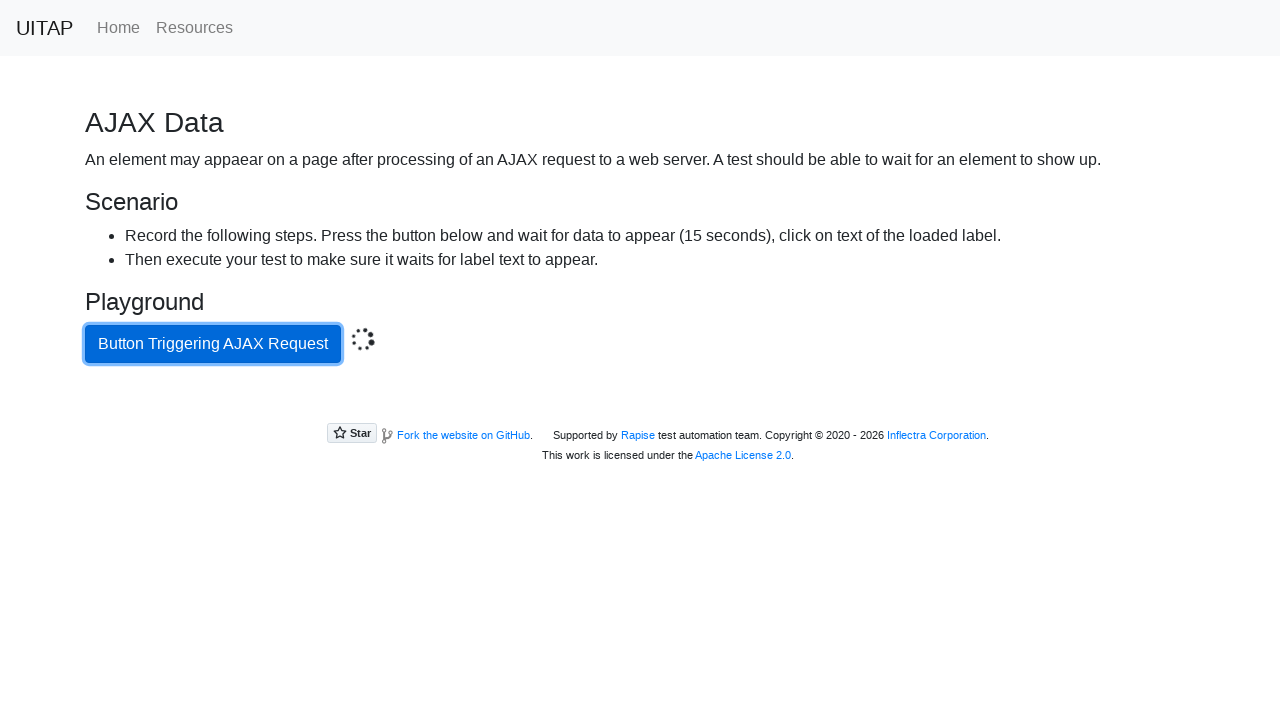

Clicked success element after AJAX request completed at (640, 405) on .bg-success
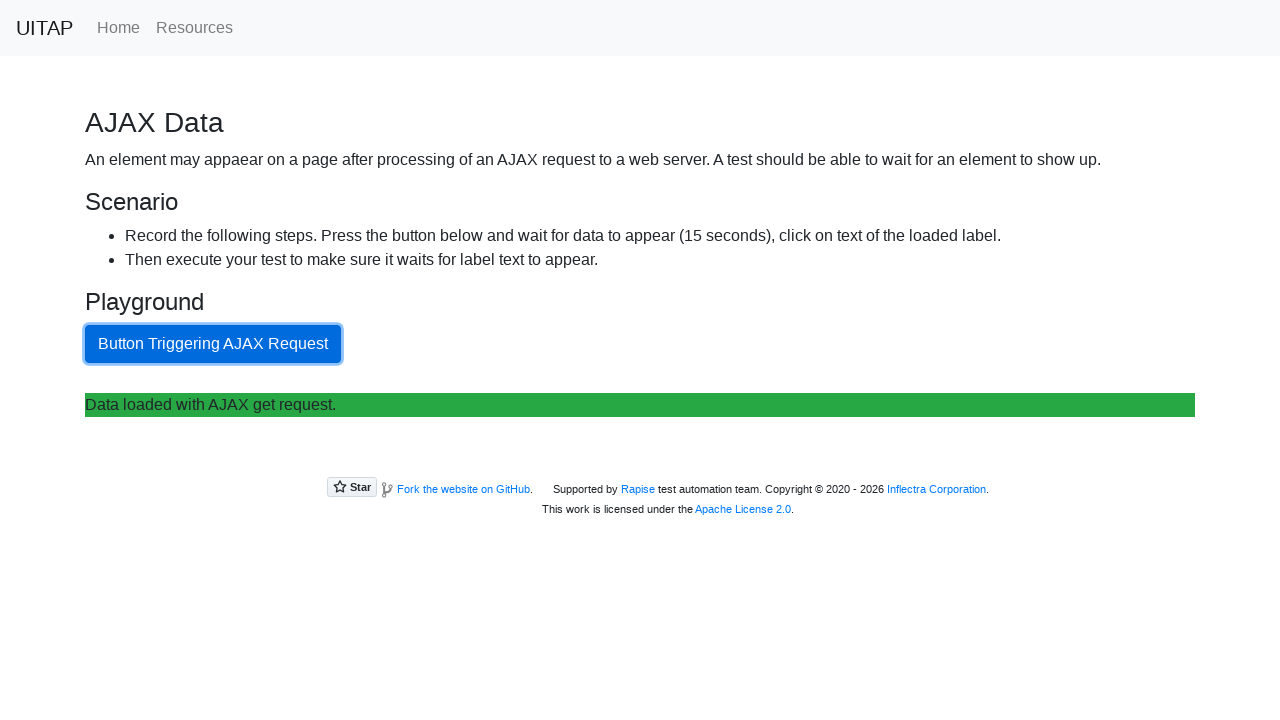

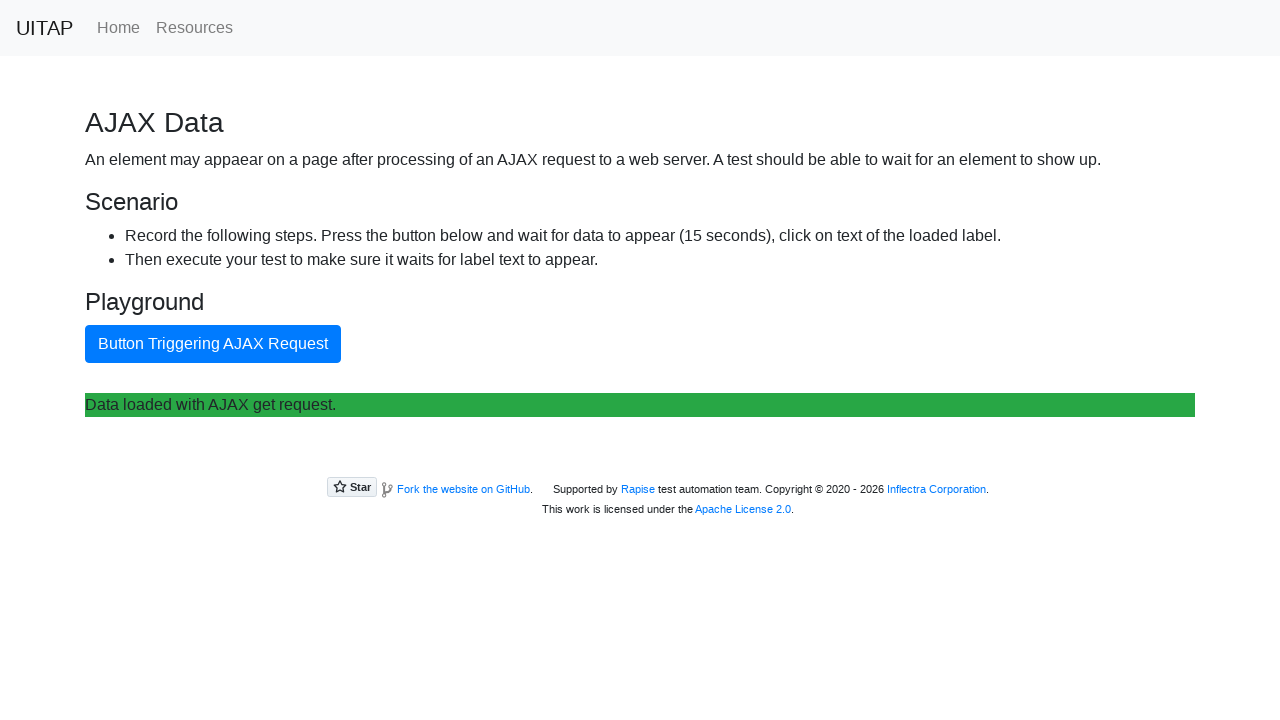